Tests adding and removing elements by clicking Add Element button multiple times and then deleting one element

Starting URL: http://the-internet.herokuapp.com/add_remove_elements/

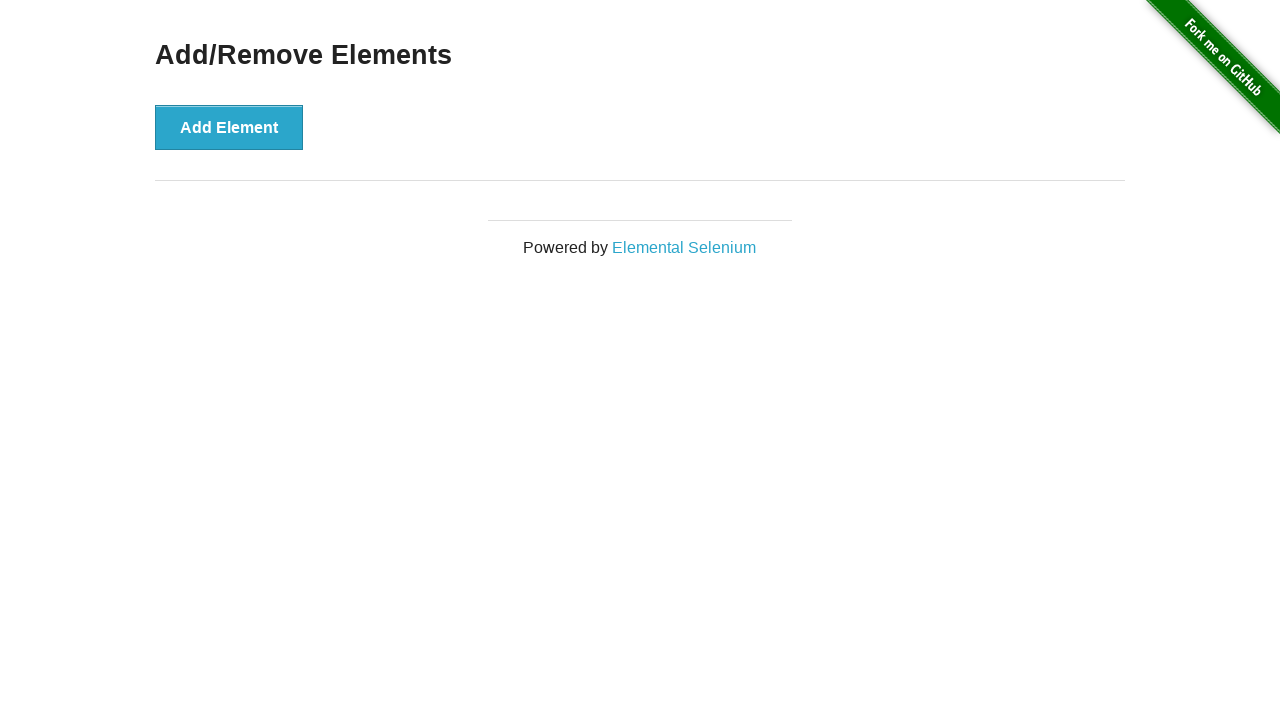

Clicked Add Element button at (229, 127) on internal:text="Add Element"i
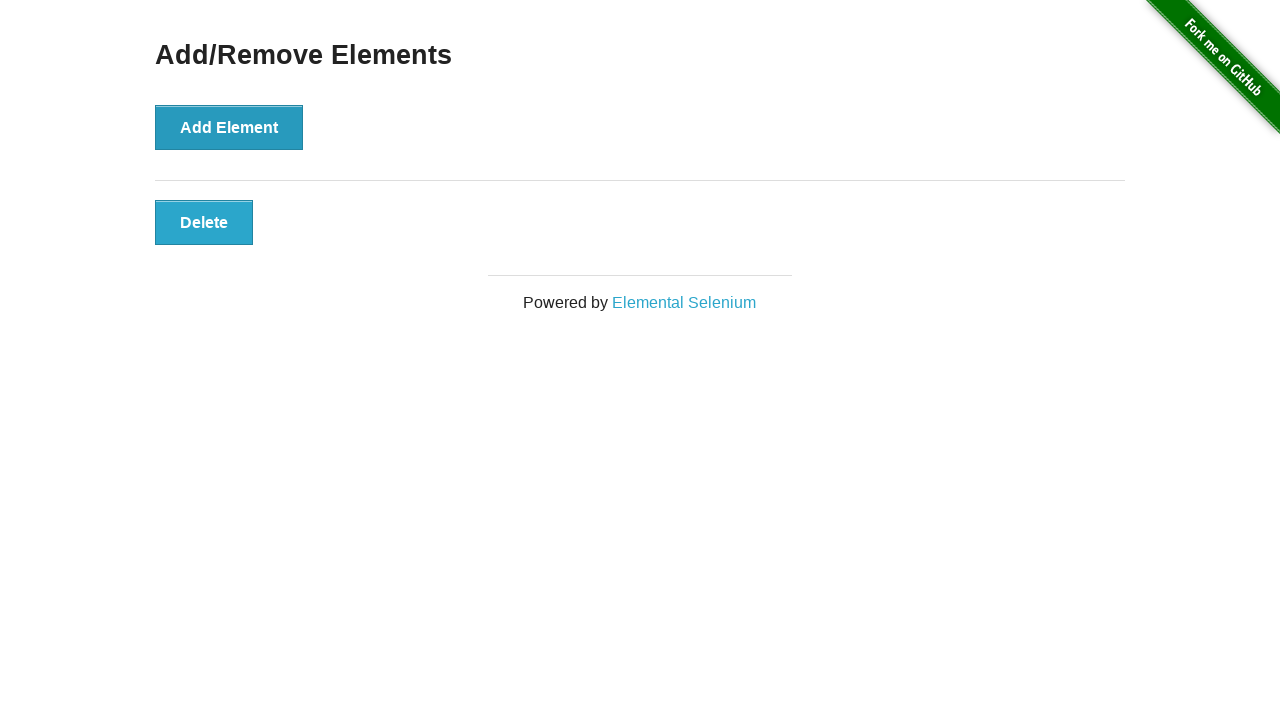

Clicked Add Element button at (229, 127) on internal:text="Add Element"i
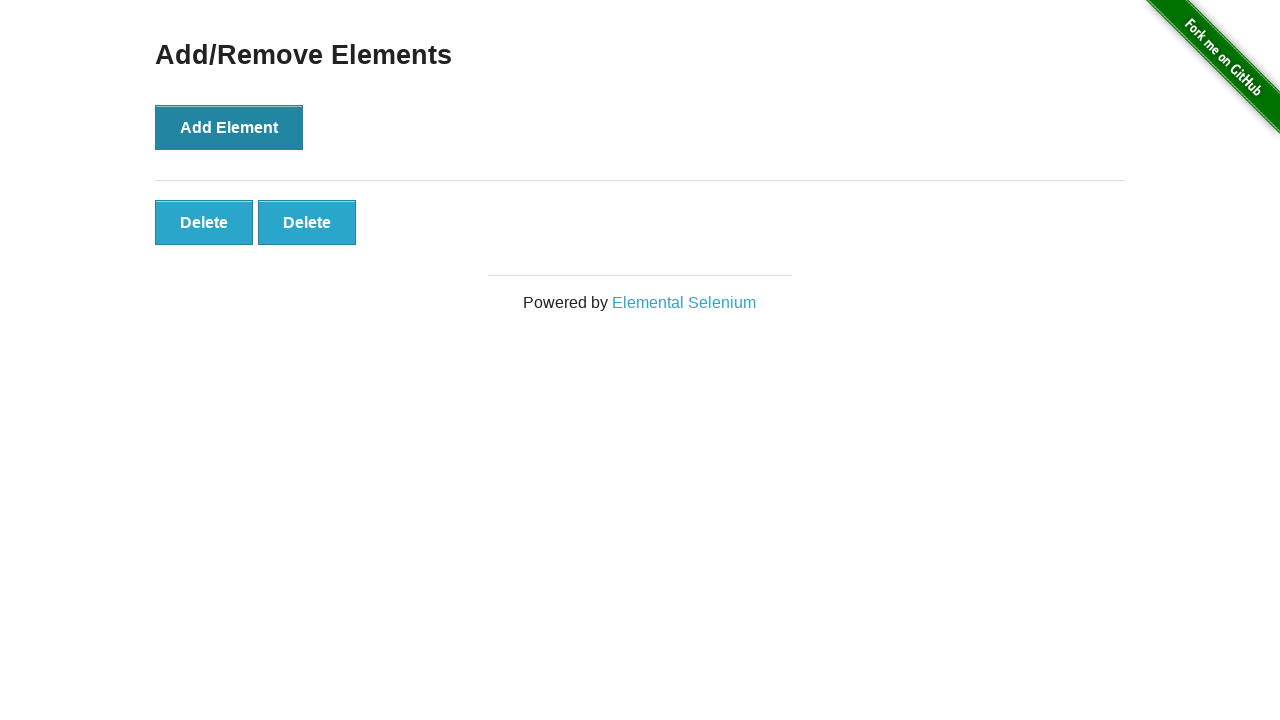

Clicked Add Element button at (229, 127) on internal:text="Add Element"i
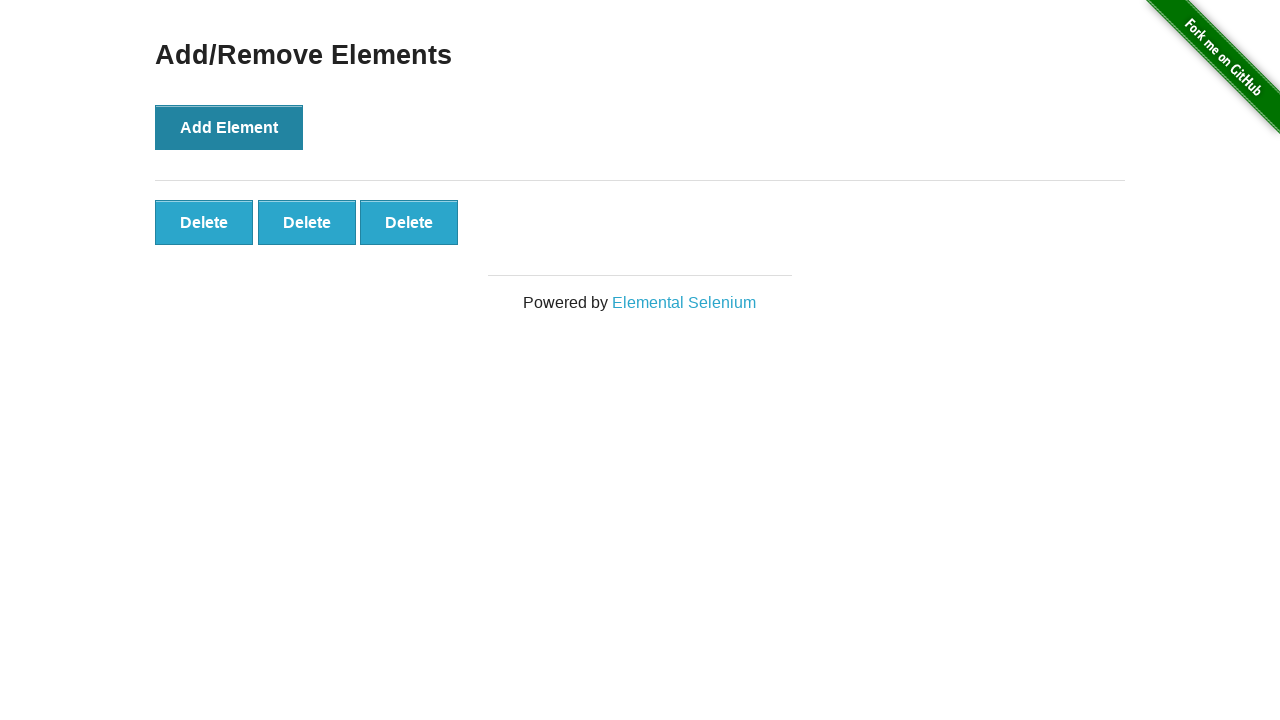

Delete buttons appeared on the page
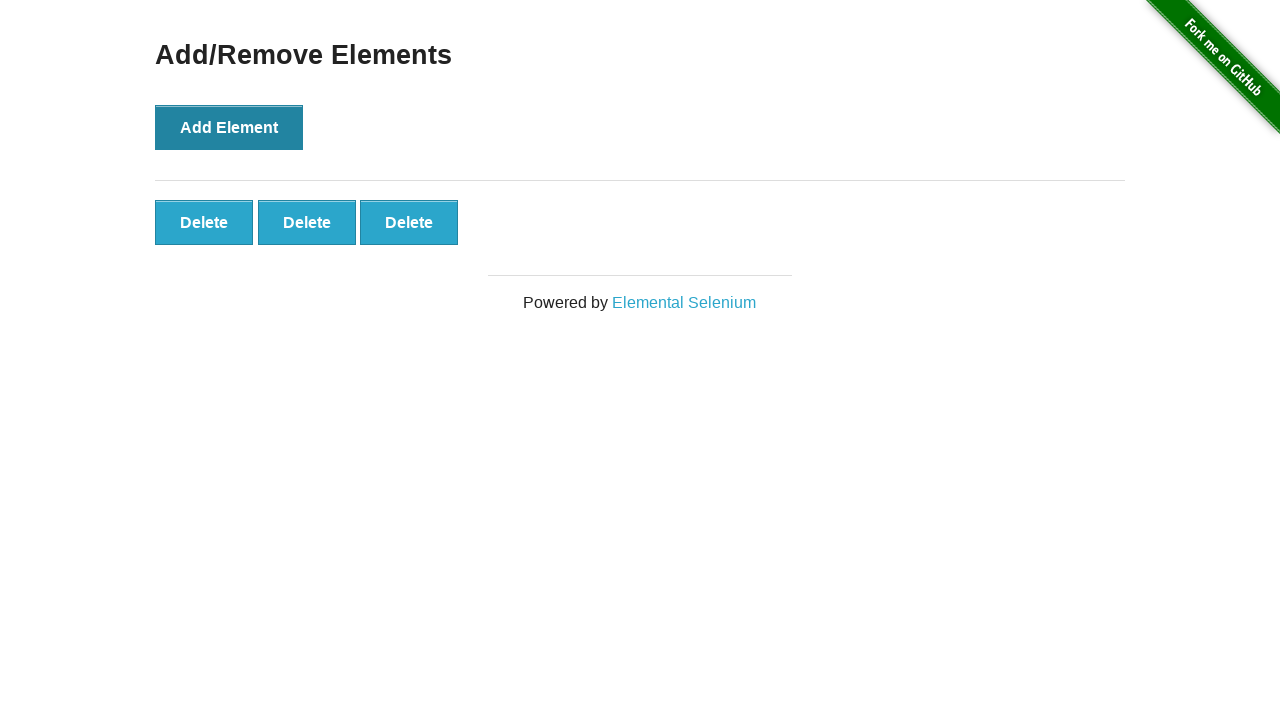

Clicked the first Delete button to remove an element at (204, 222) on internal:text="Delete"i >> nth=0
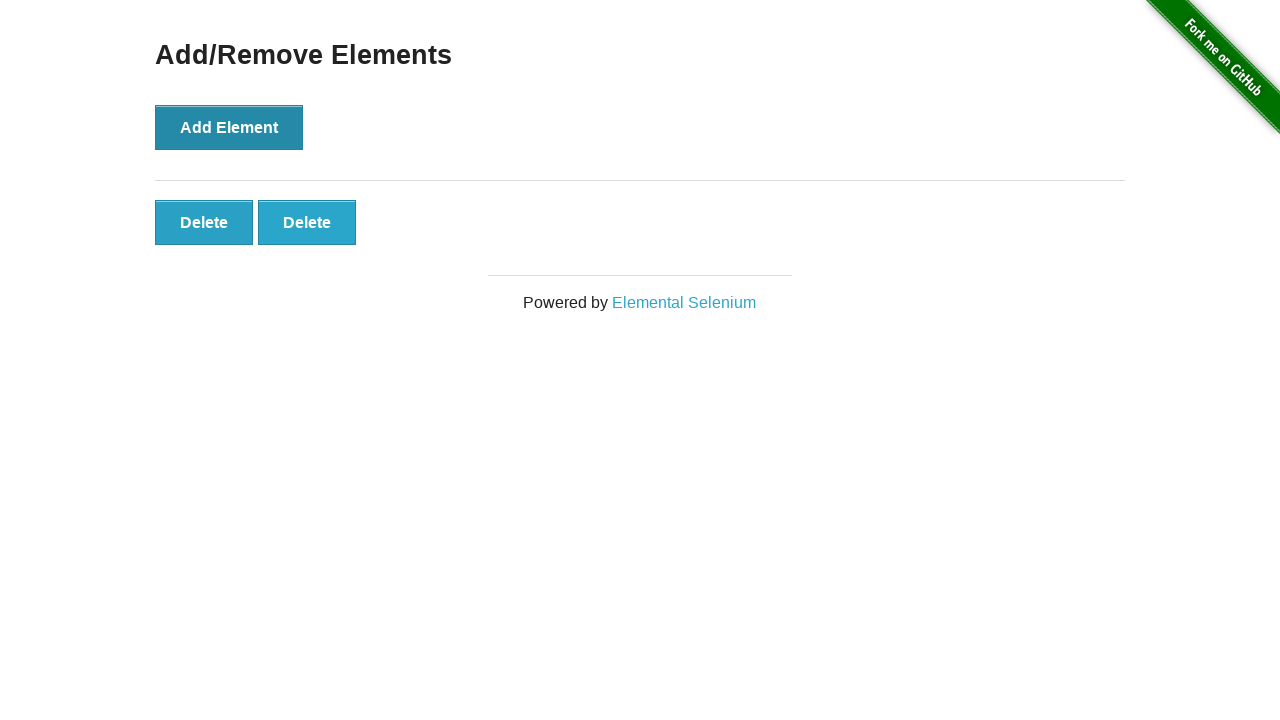

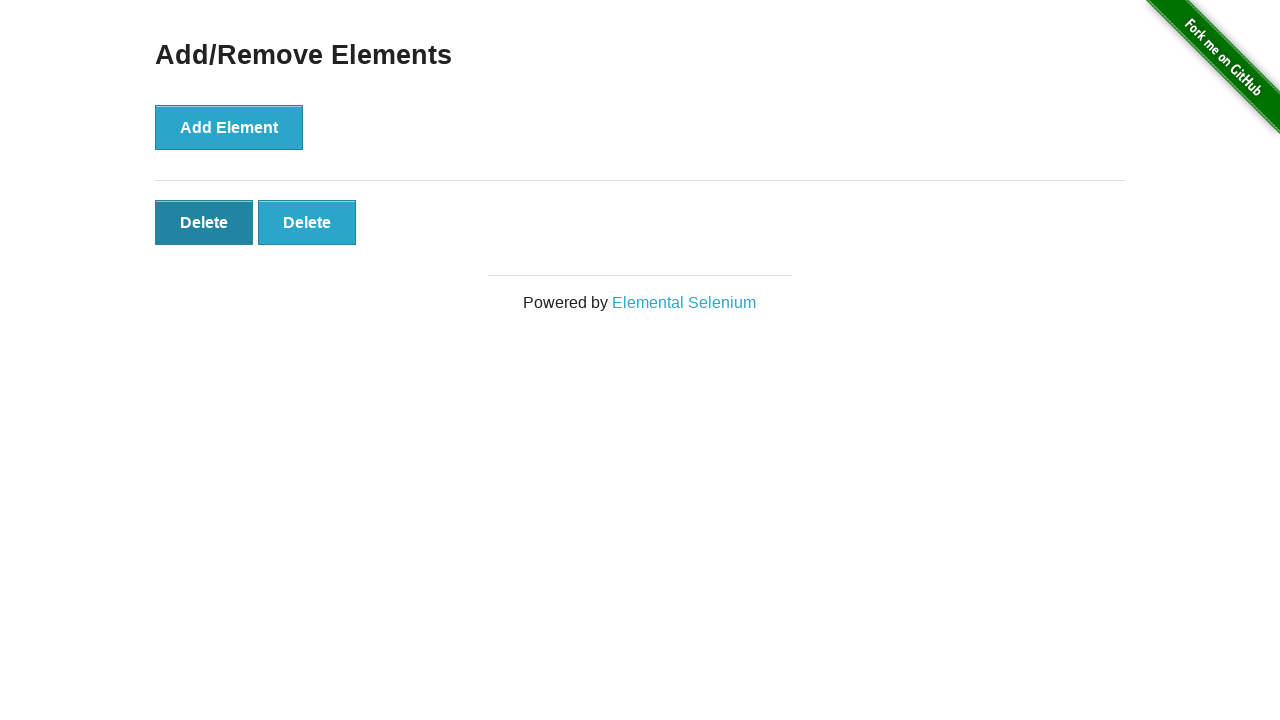